Tests that images load correctly on a loading images demo page by waiting for a specific image element to appear and verifying multiple images are present in the container.

Starting URL: https://bonigarcia.dev/selenium-webdriver-java/loading-images.html

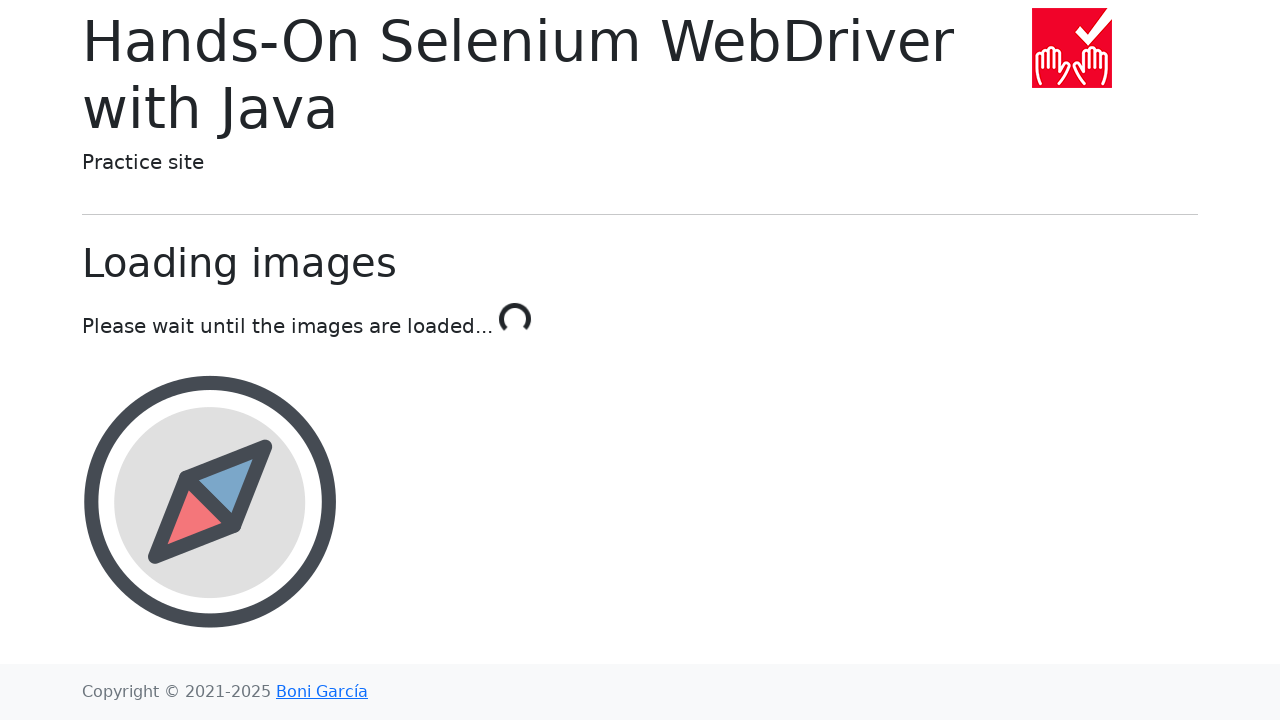

Waited for landscape image to be present with 15 second timeout
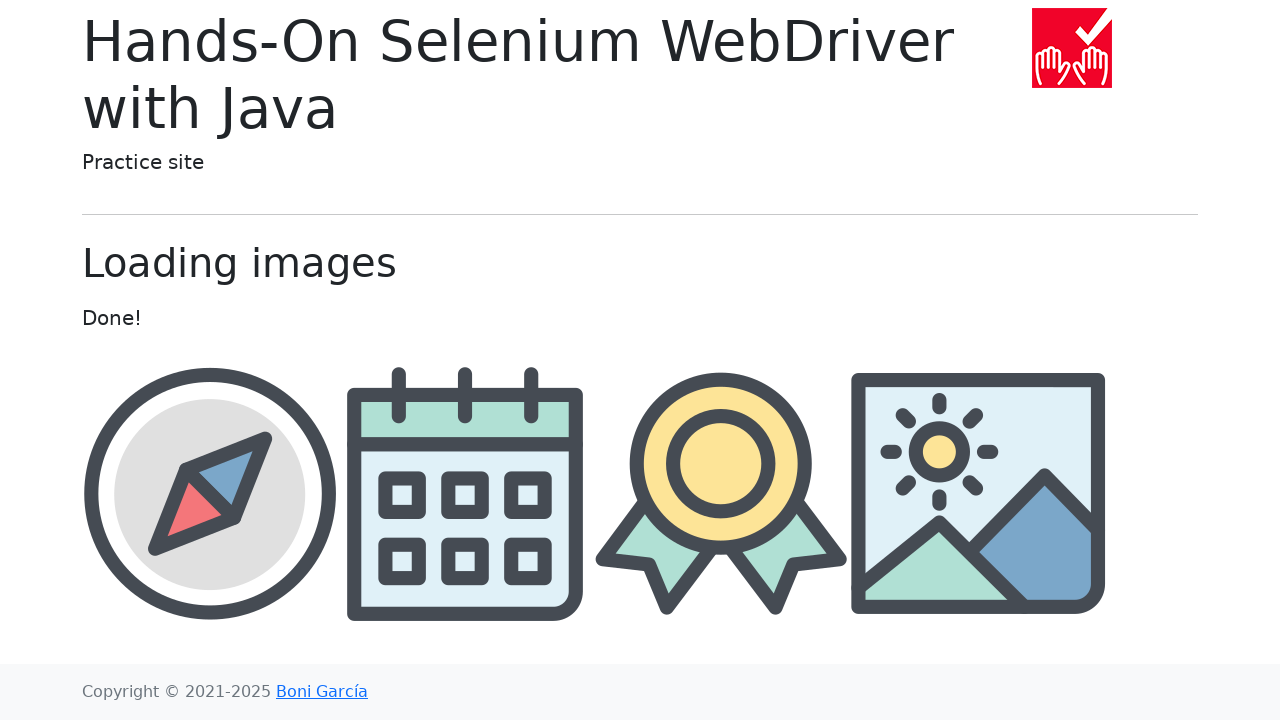

Waited for images in container to be loaded
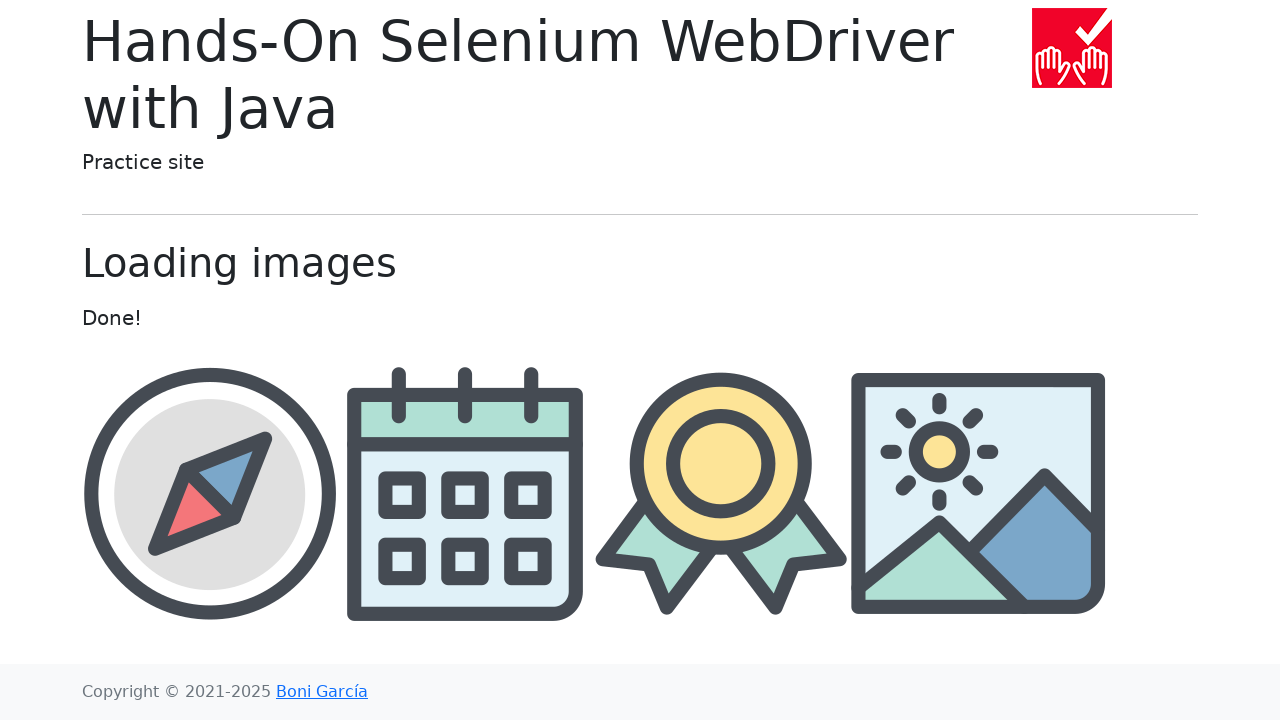

Located all images in the container
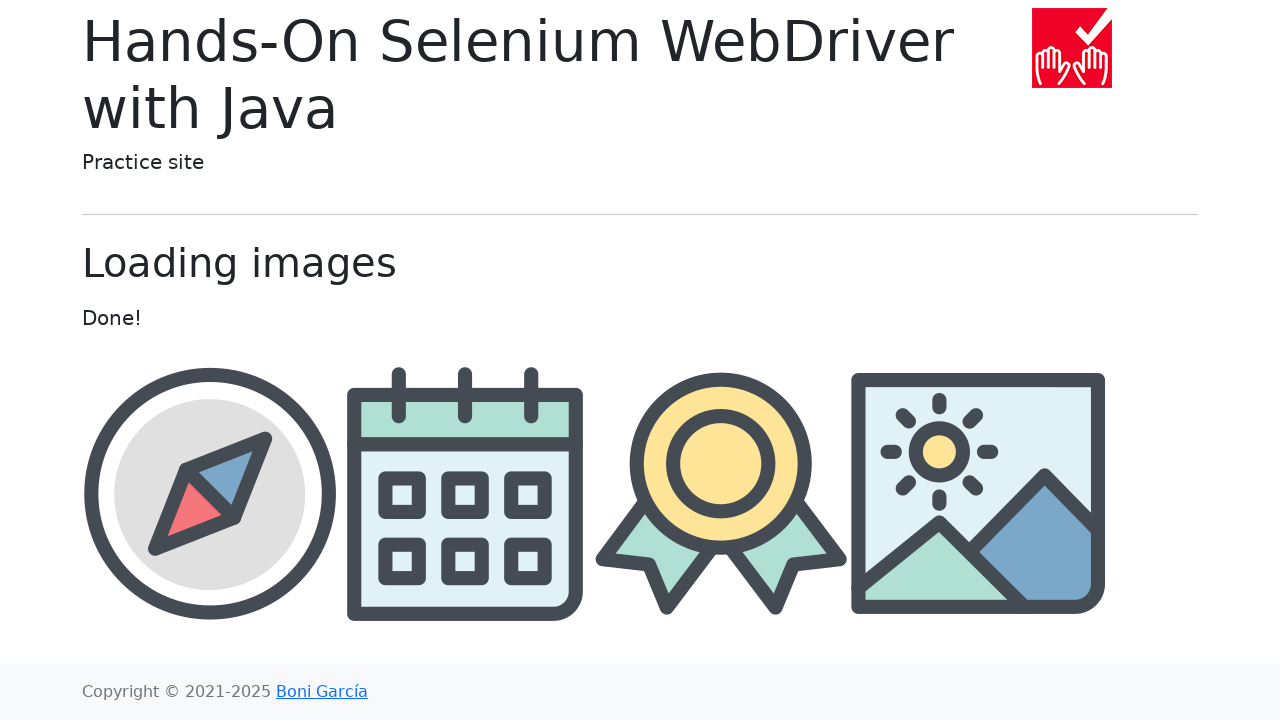

Verified third image is attached, confirming multiple images are present
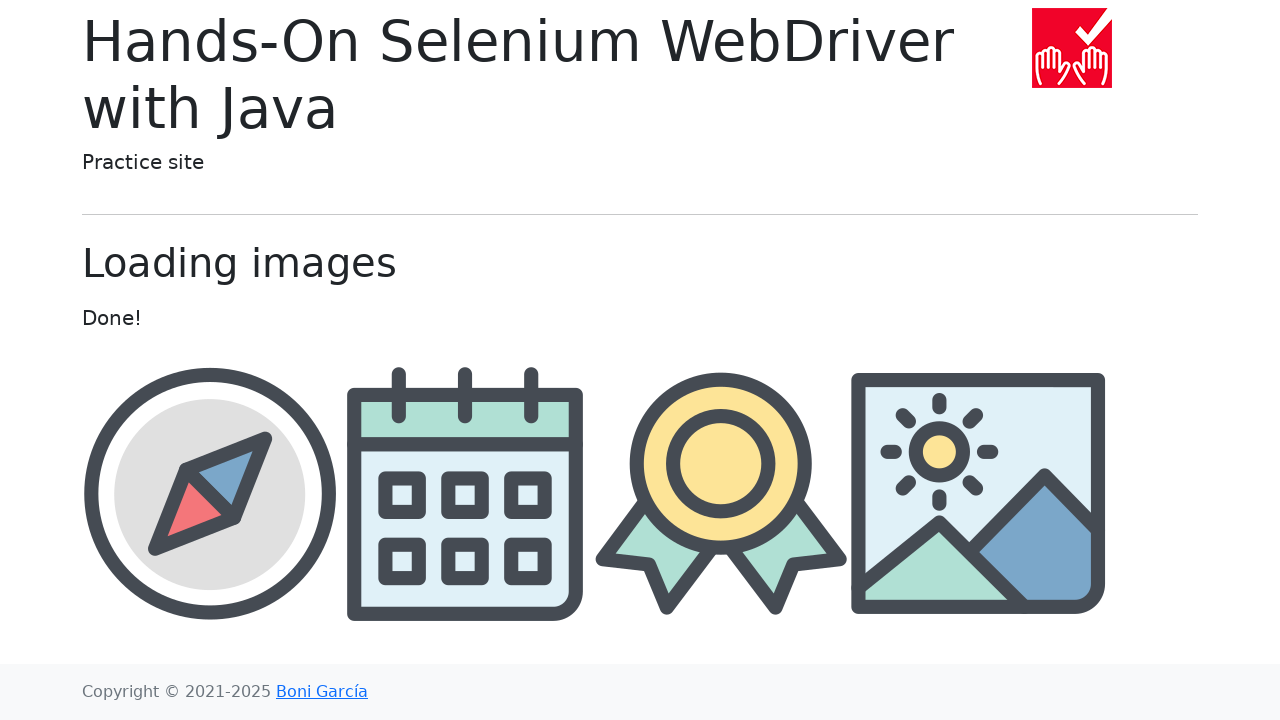

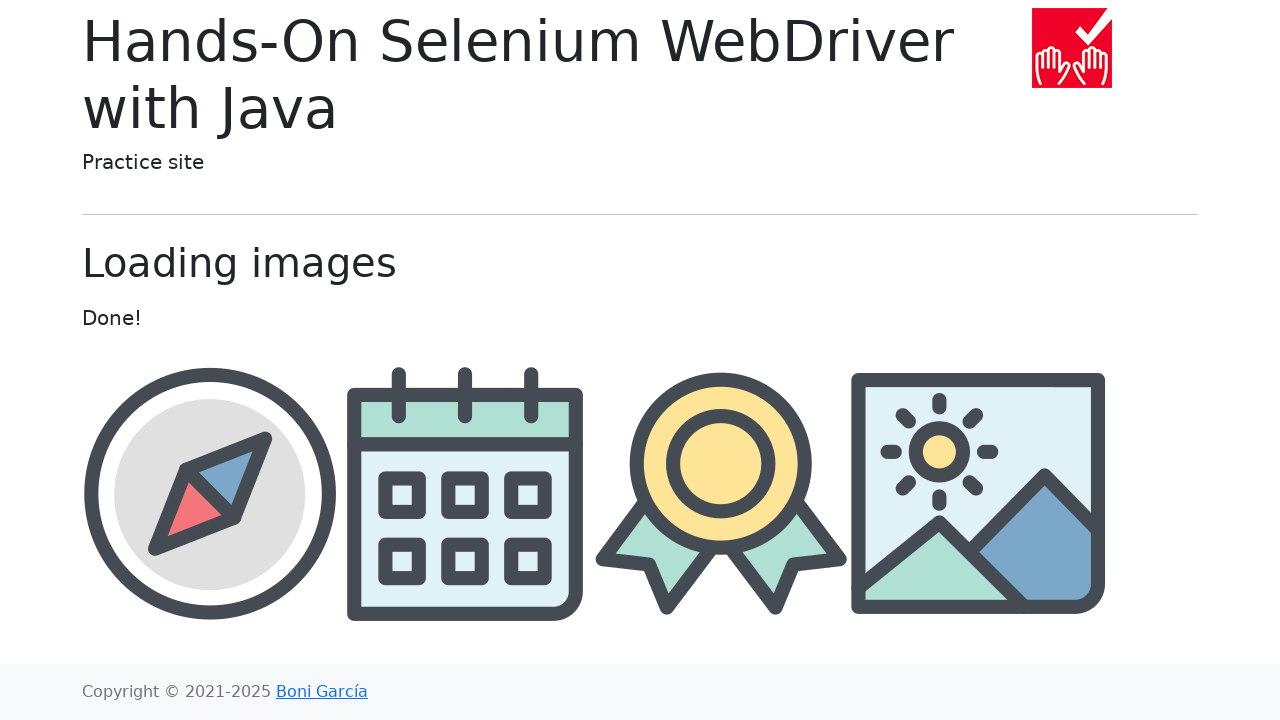